Tests iframe switching functionality by navigating to a frames demo page, switching to an iframe, and filling a text input field within the iframe

Starting URL: https://ui.vision/demo/webtest/frames/

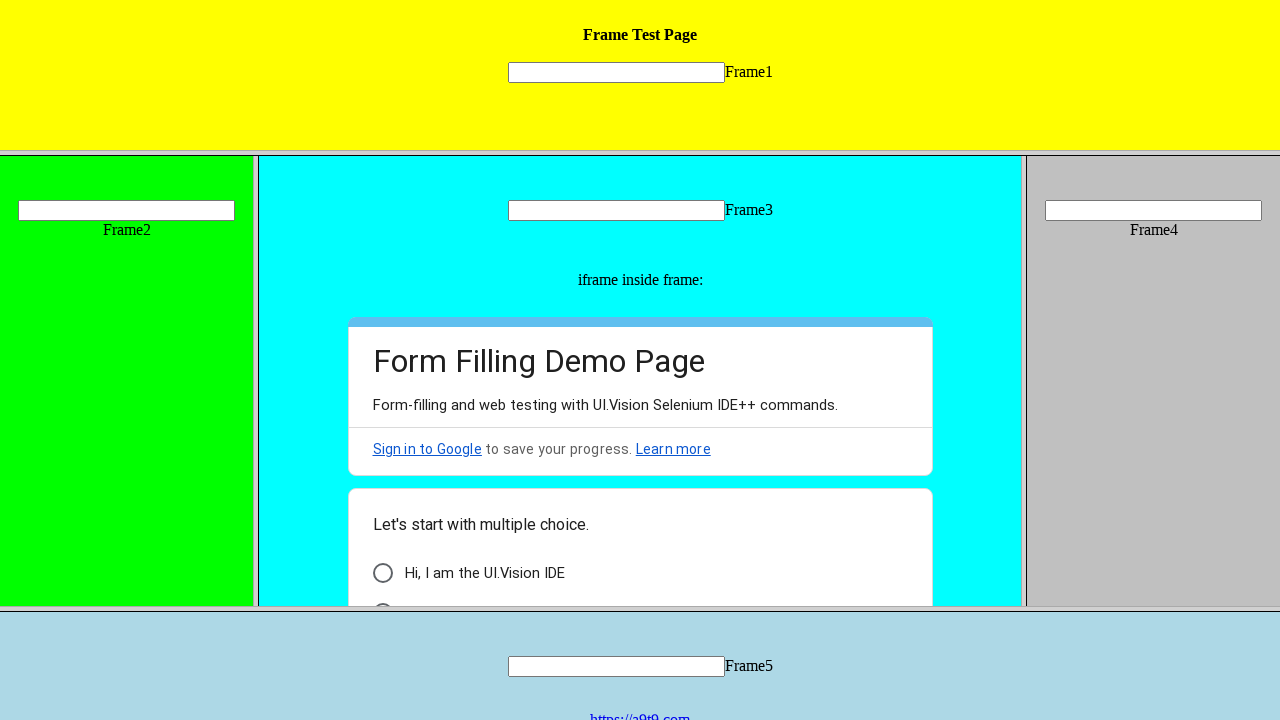

Located iframe with src='frame_1.html'
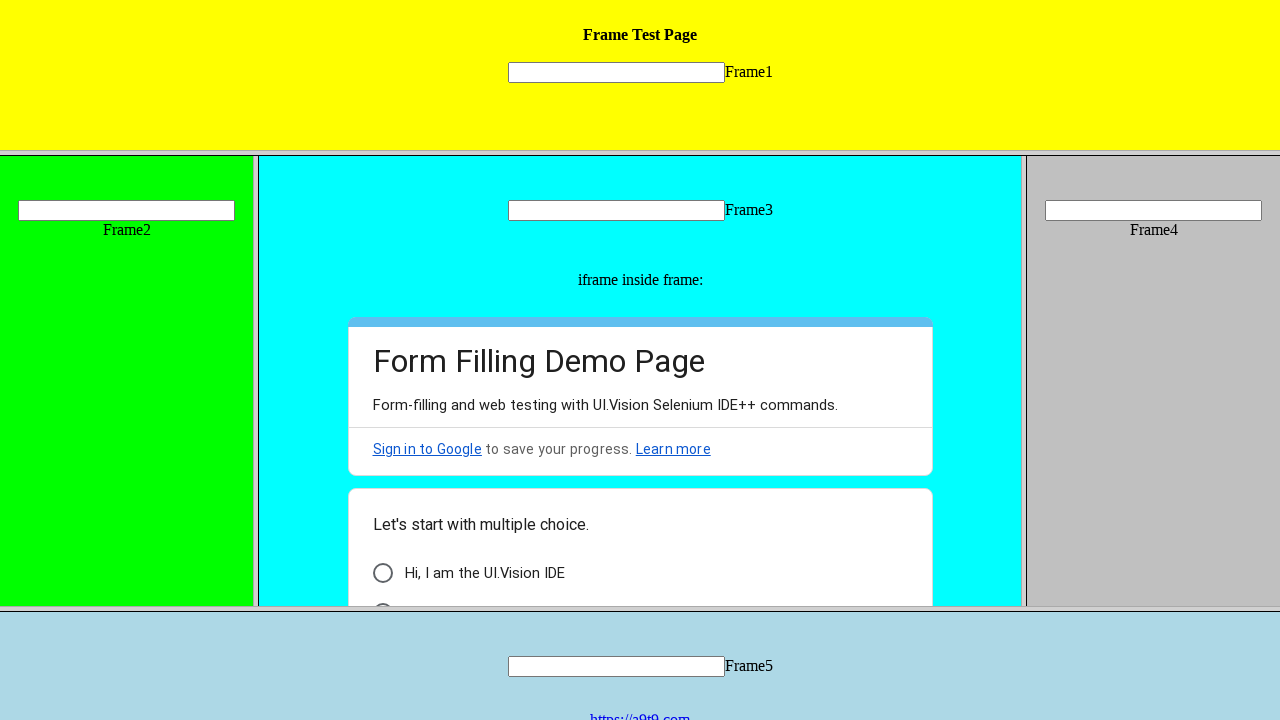

Filled text input field within iframe with 'testing' on frame[src='frame_1.html'] >> internal:control=enter-frame >> input[name='mytext1
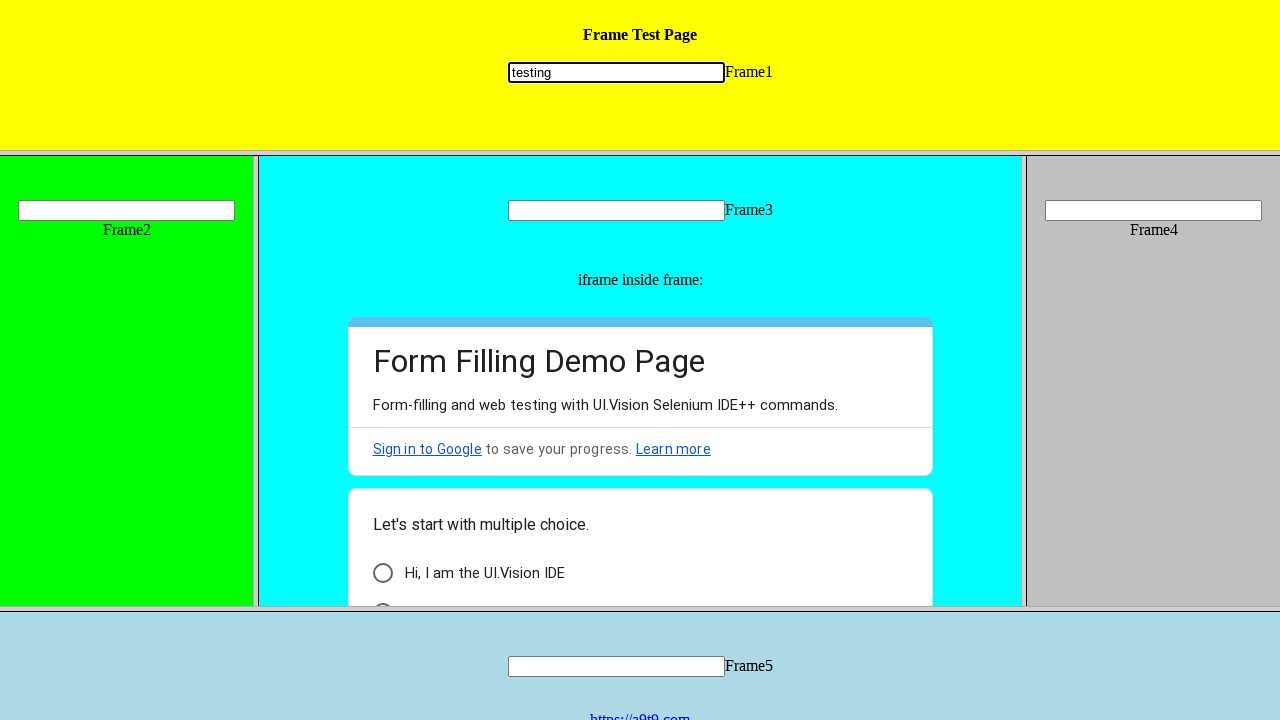

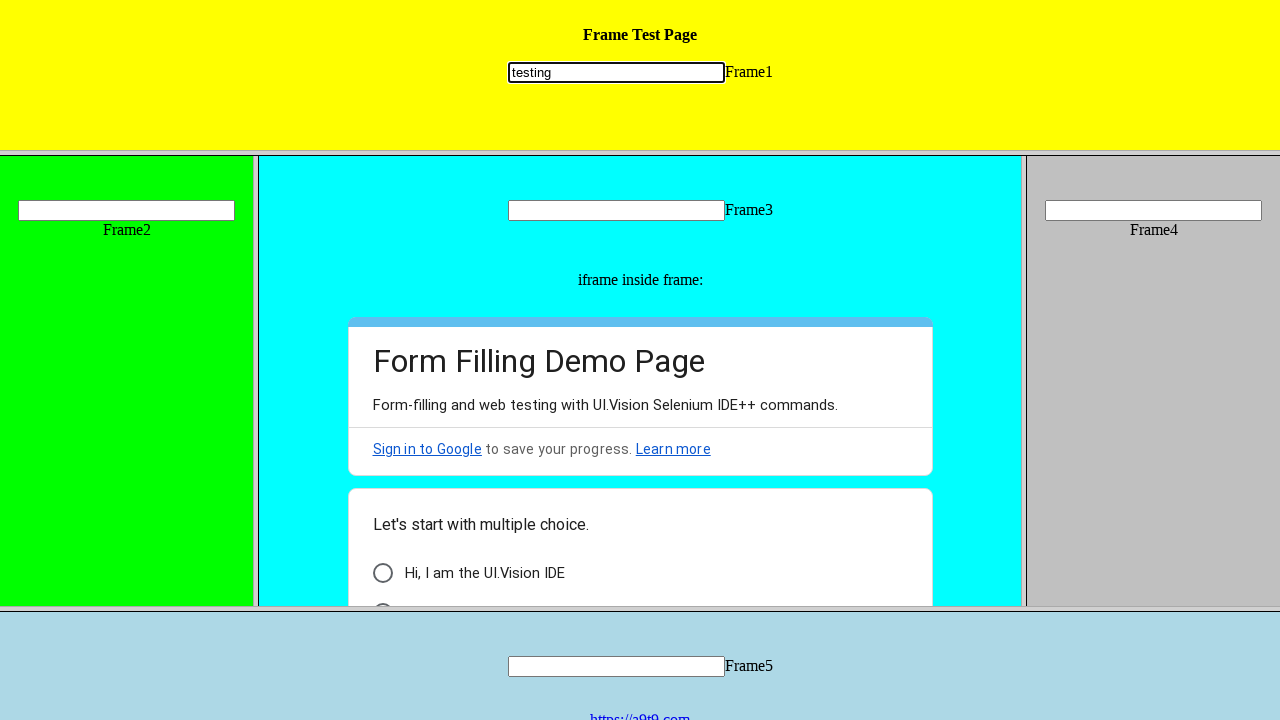